Tests the Python.org search functionality by entering "pycon" as a search query and submitting the form

Starting URL: https://www.python.org

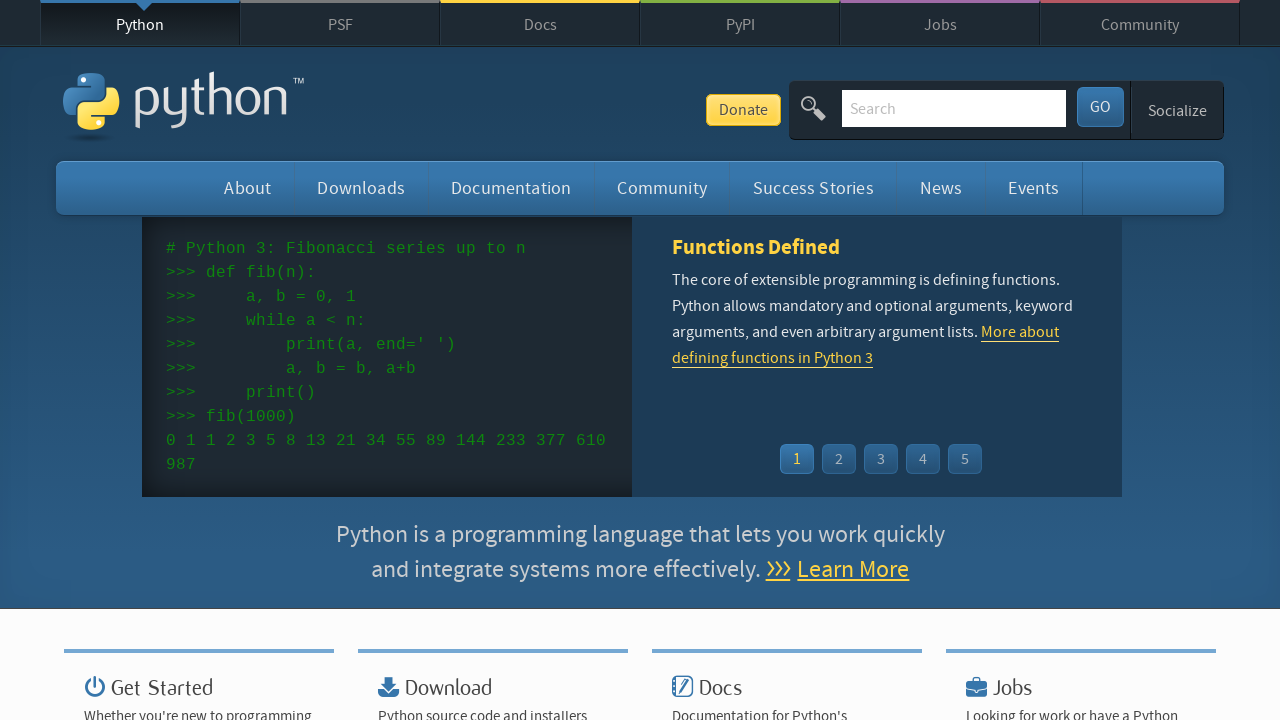

Verified page title contains 'Python'
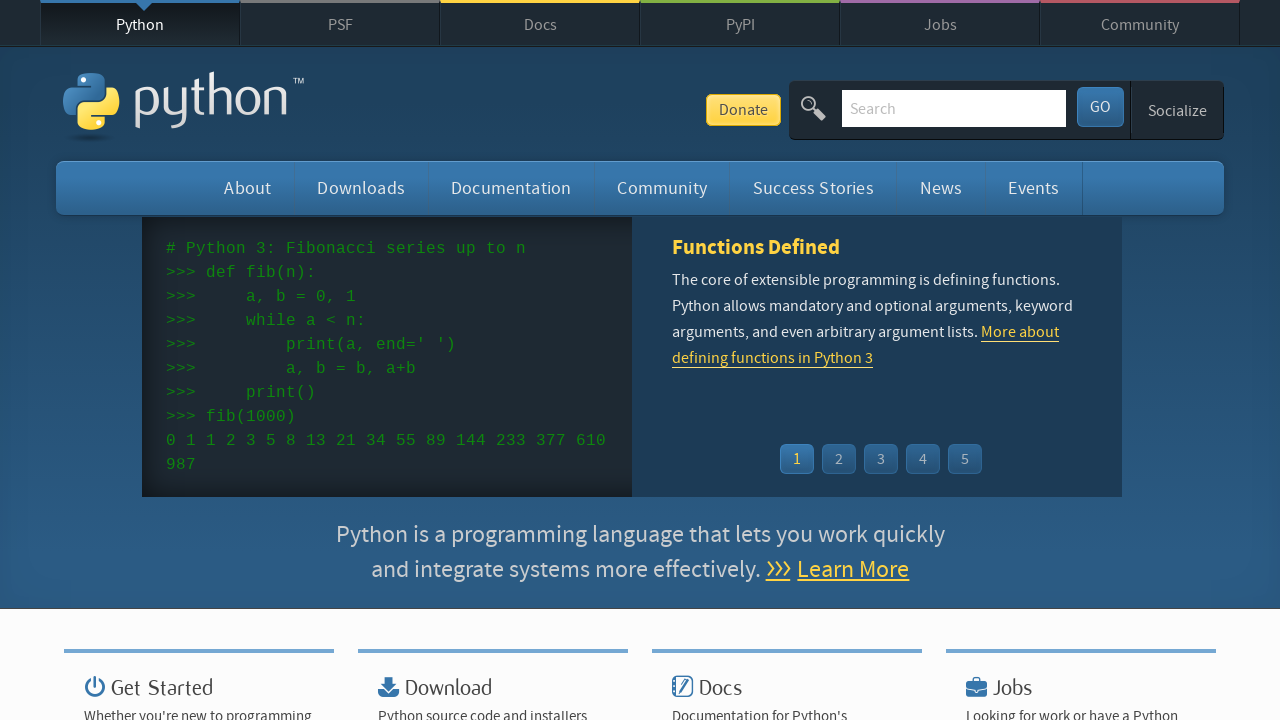

Filled search box with 'pycon' query on input[name='q']
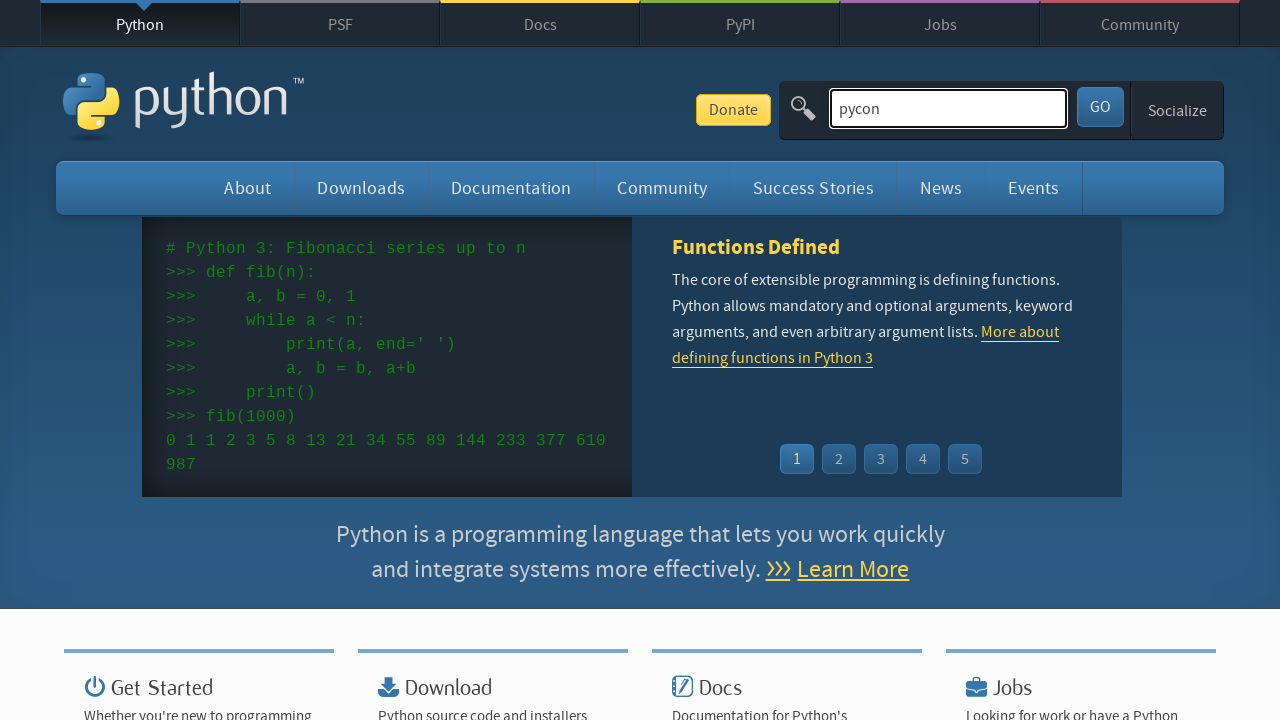

Pressed Enter to submit search form on input[name='q']
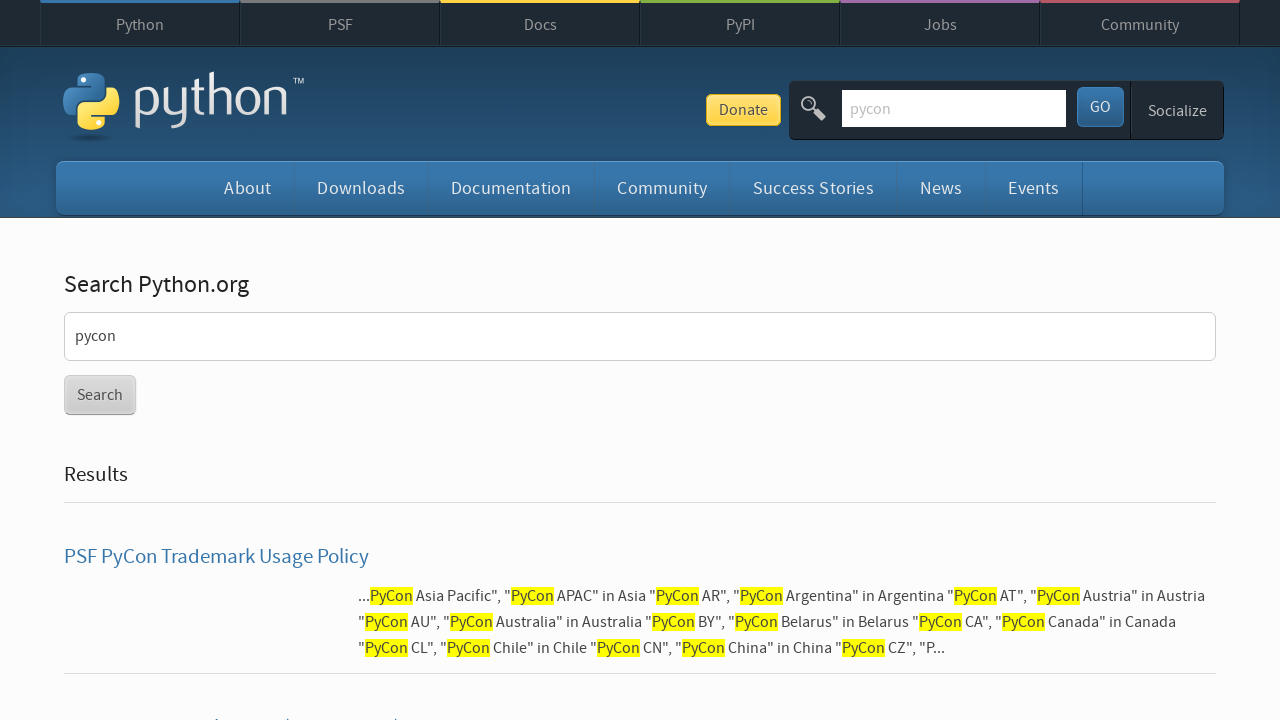

Waited for network idle state after search submission
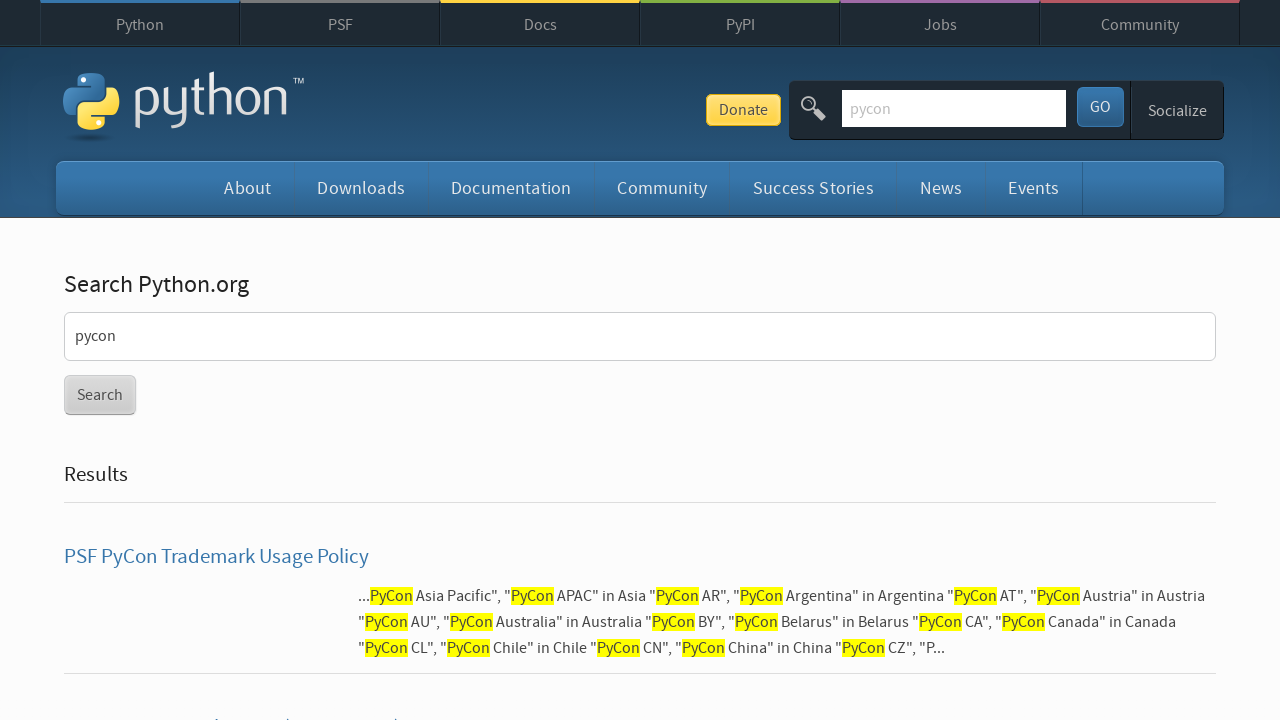

Verified search results were found (no 'No results found' message)
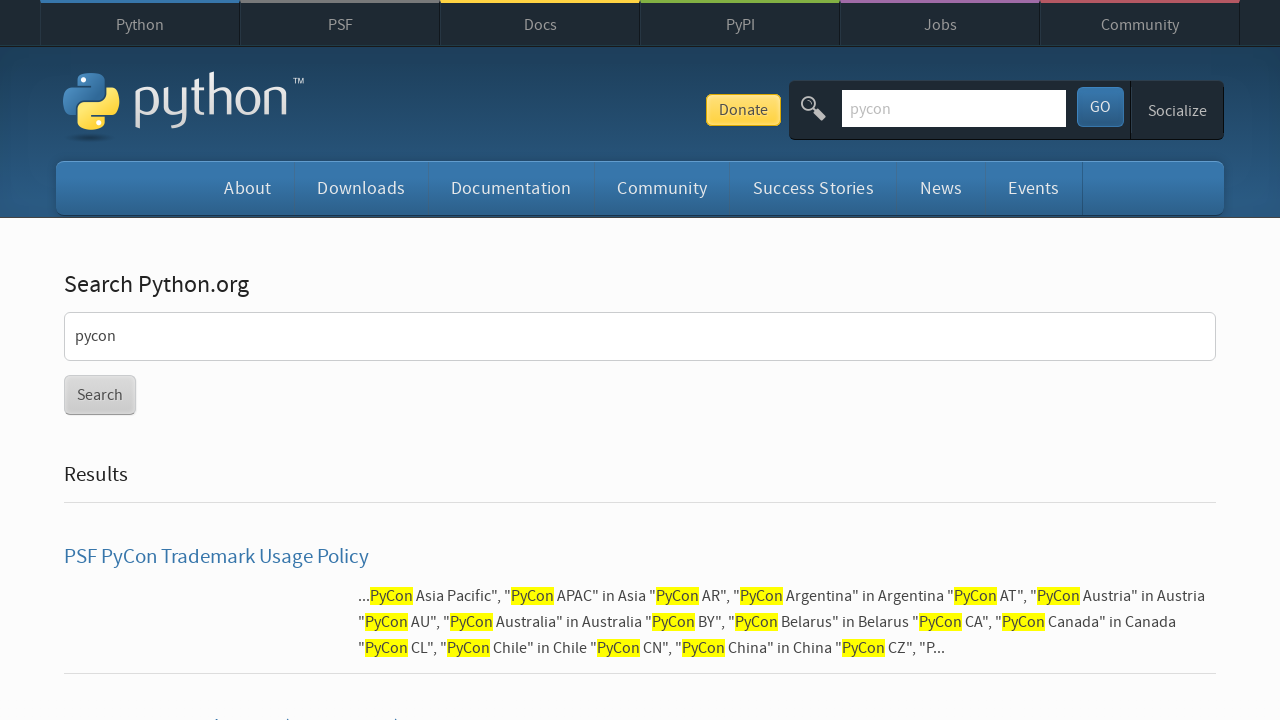

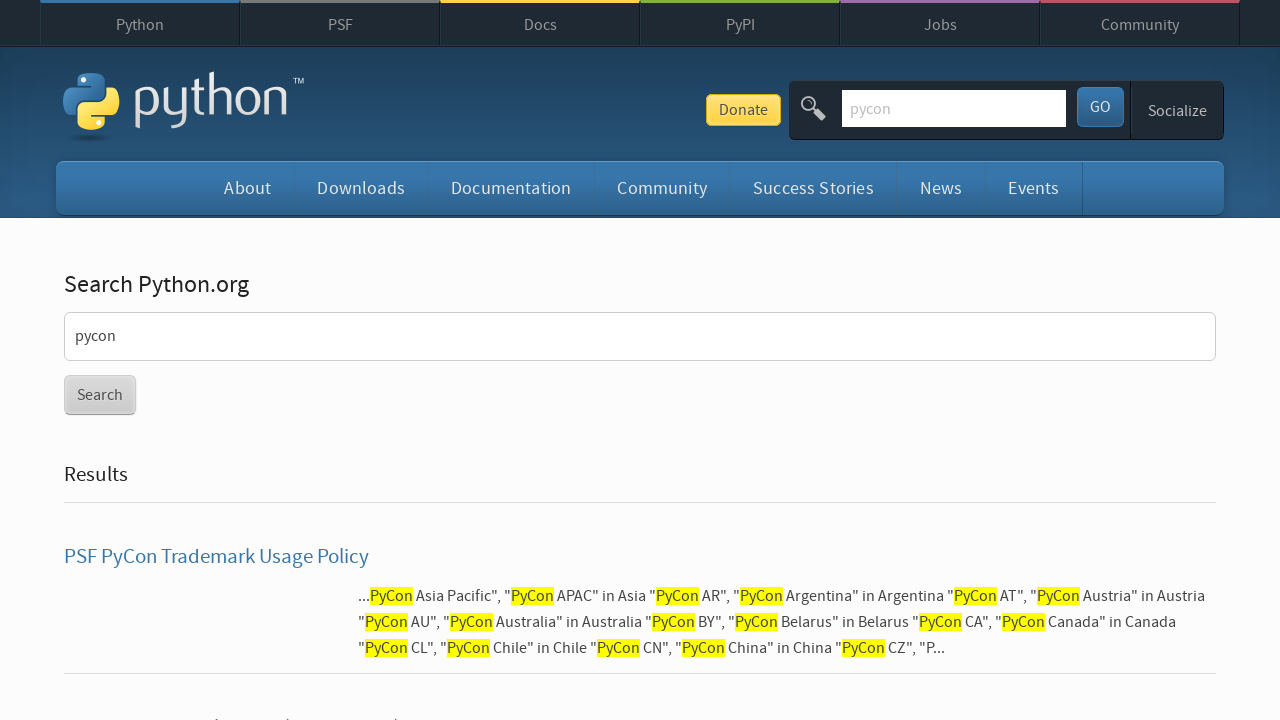